Waits for images to load on the page and verifies that at least 3 images are present with valid src attributes

Starting URL: https://bonigarcia.dev/selenium-webdriver-java/loading-images.html

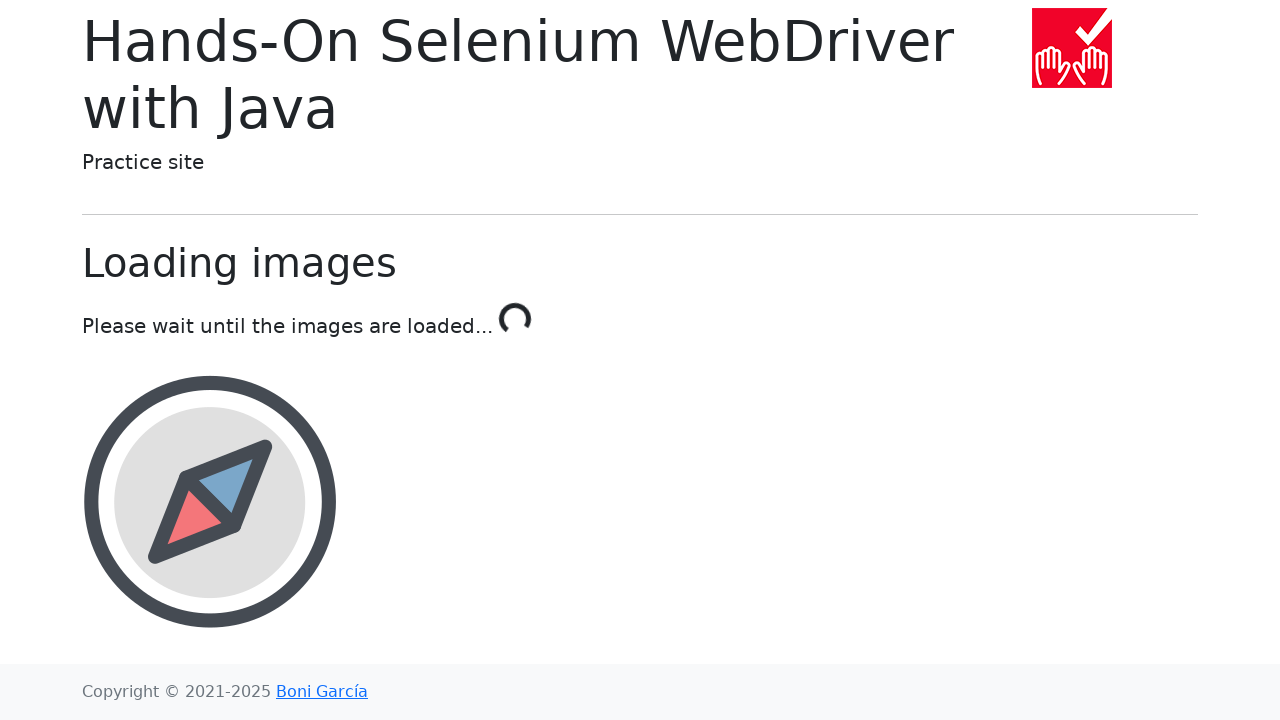

Waited for at least 3 images to be present on the page
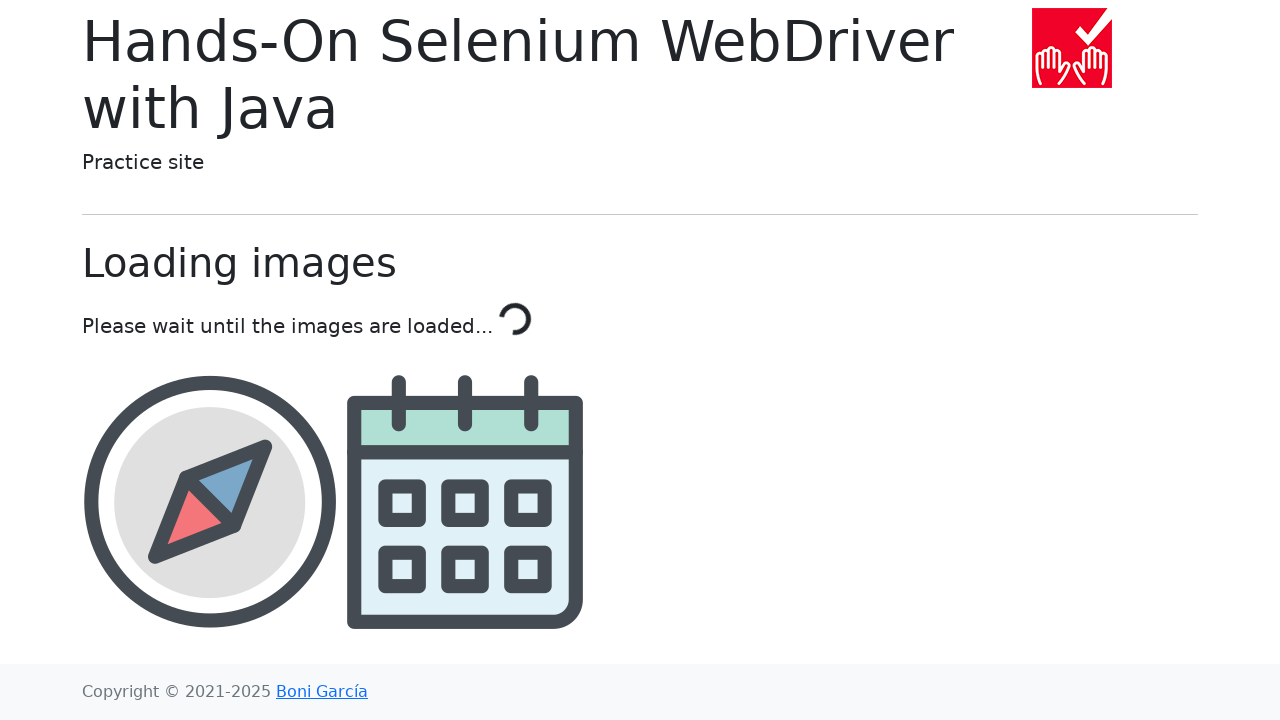

Waited for the third image to have a valid src attribute (not blank.png)
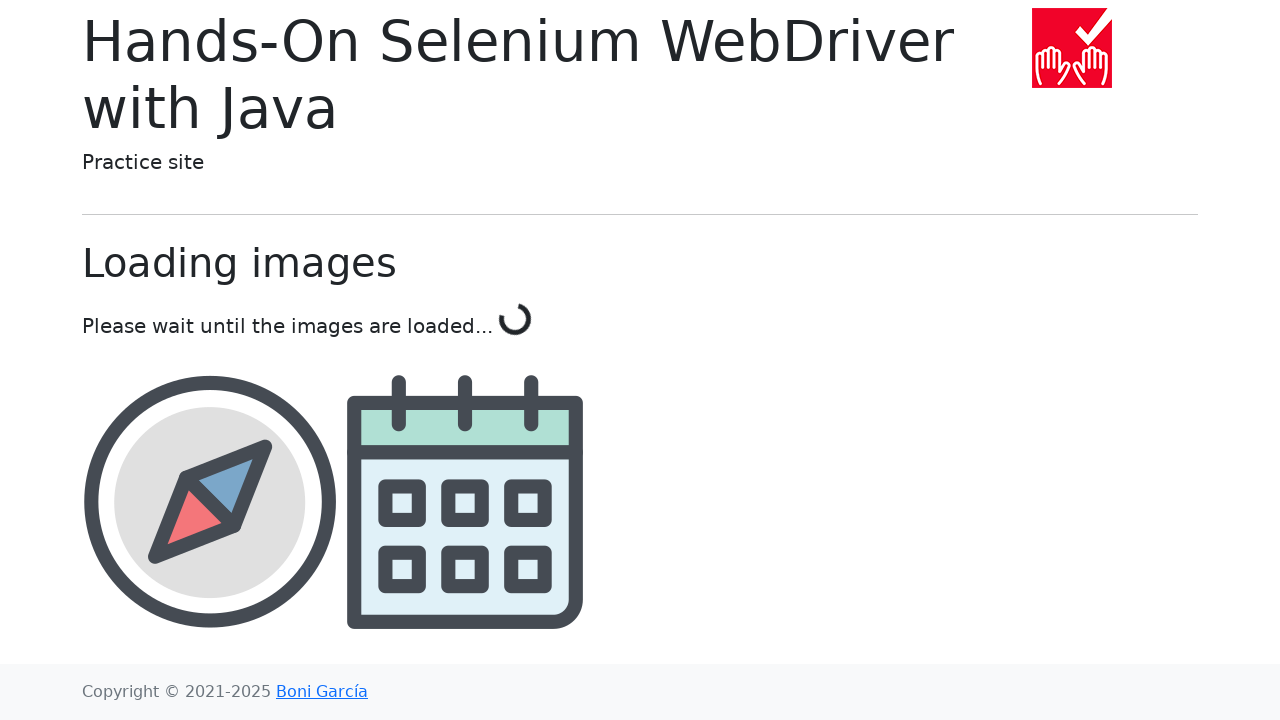

Located the third image element
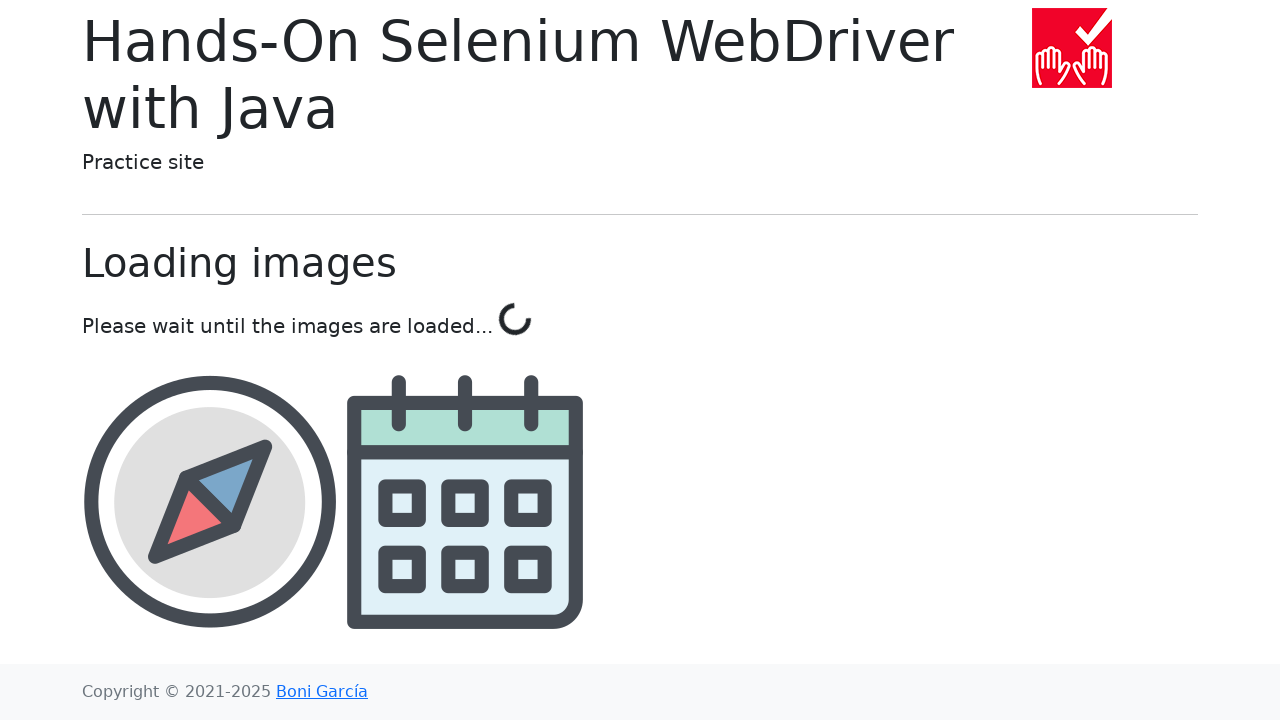

Retrieved src attribute from third image: img/calendar.png
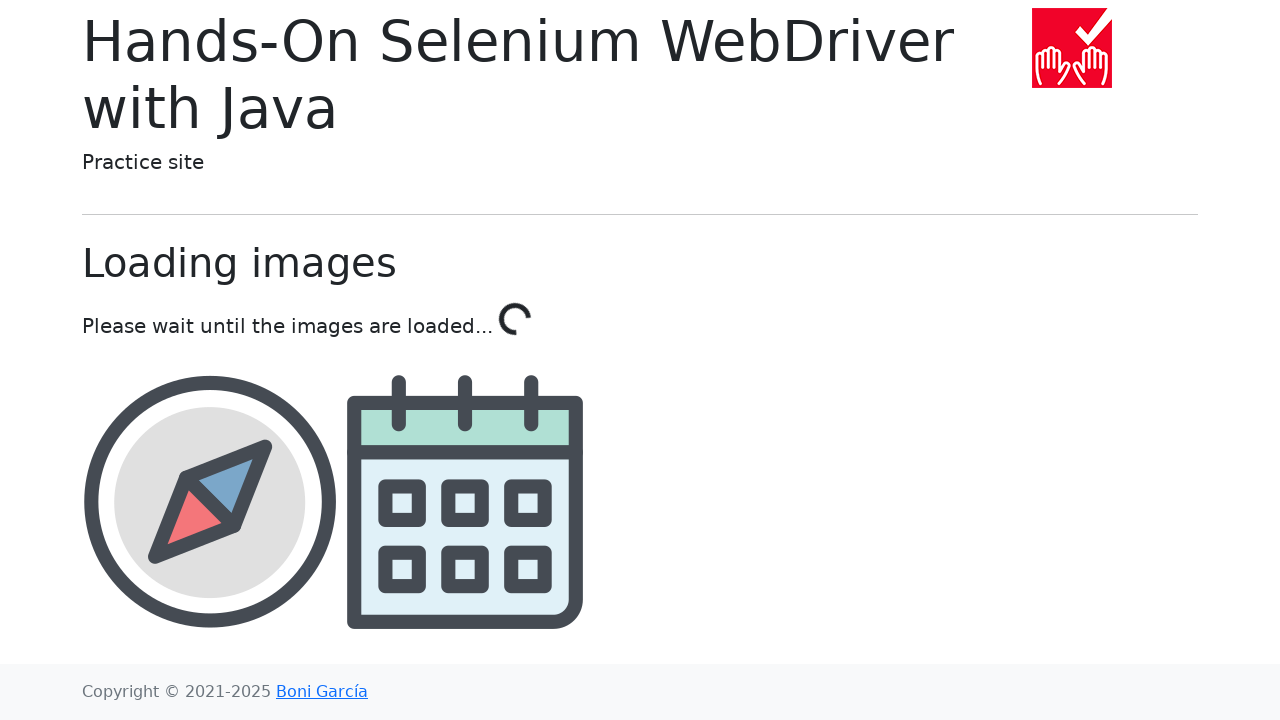

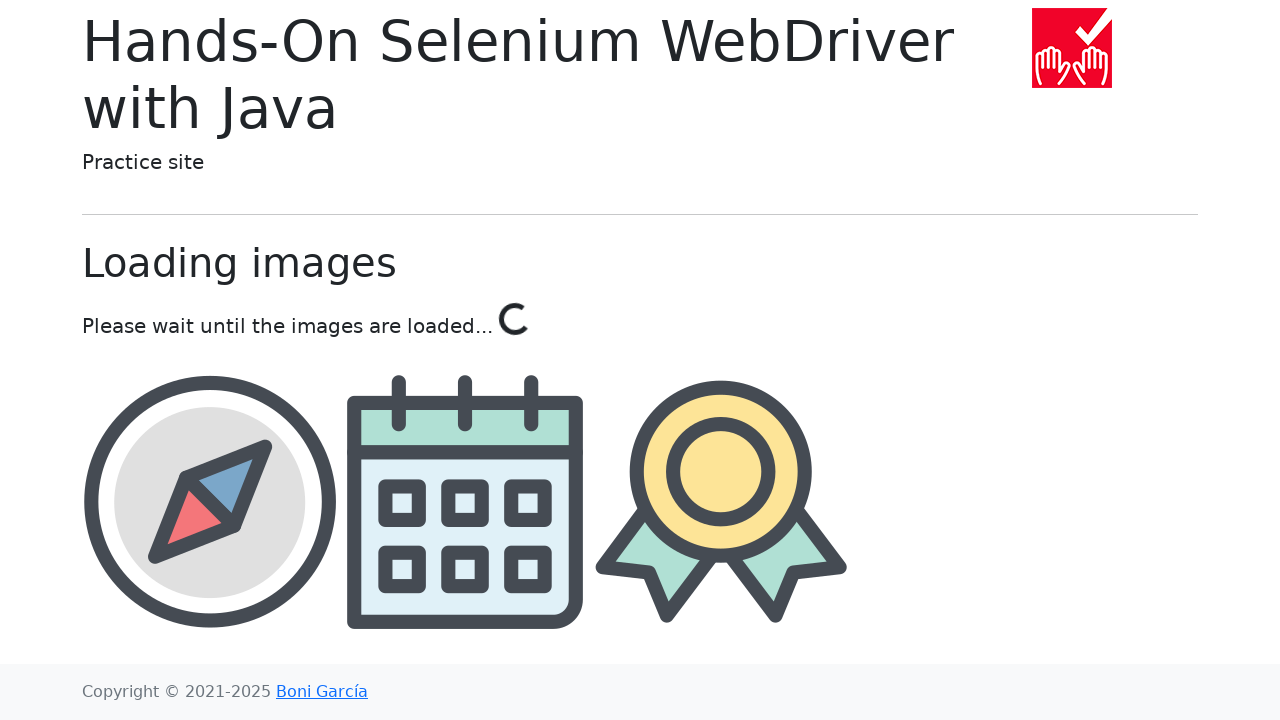